Tests iframe handling by scrolling to an iframe element, switching to it, clicking a button inside the iframe, and then switching back to the default content

Starting URL: https://rahulshettyacademy.com/AutomationPractice/

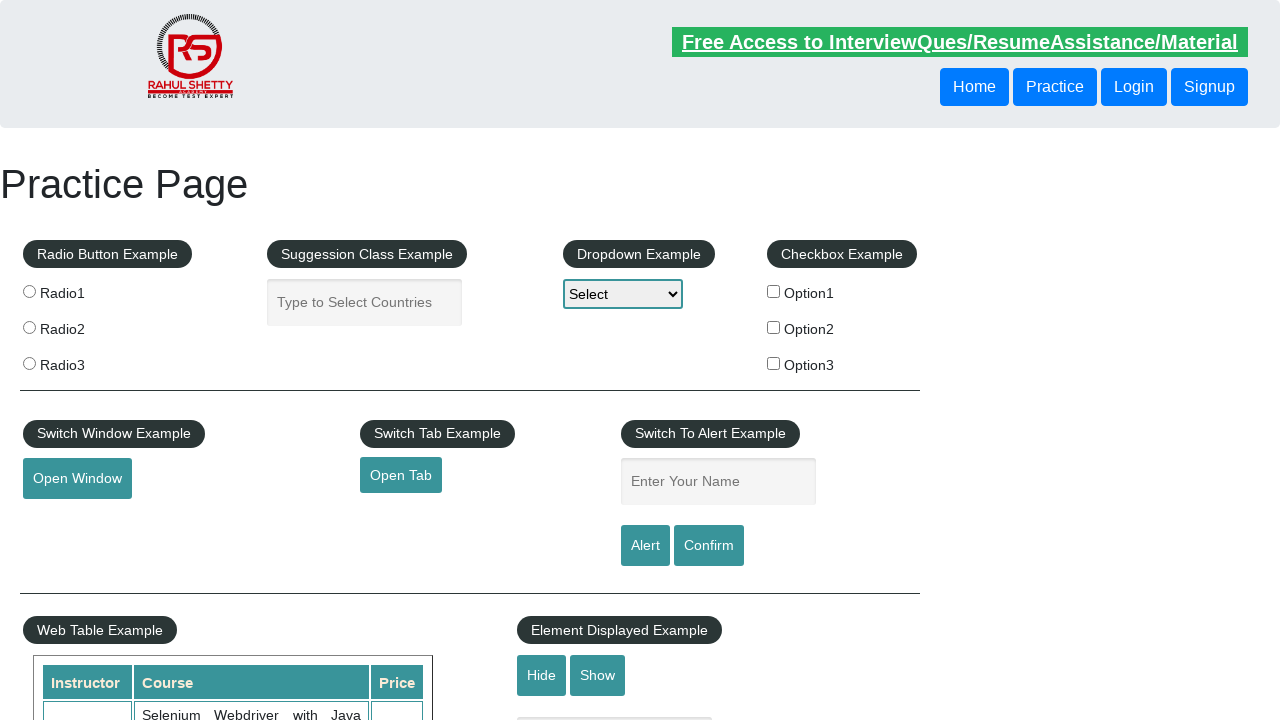

Located iframe element with id 'courses-iframe'
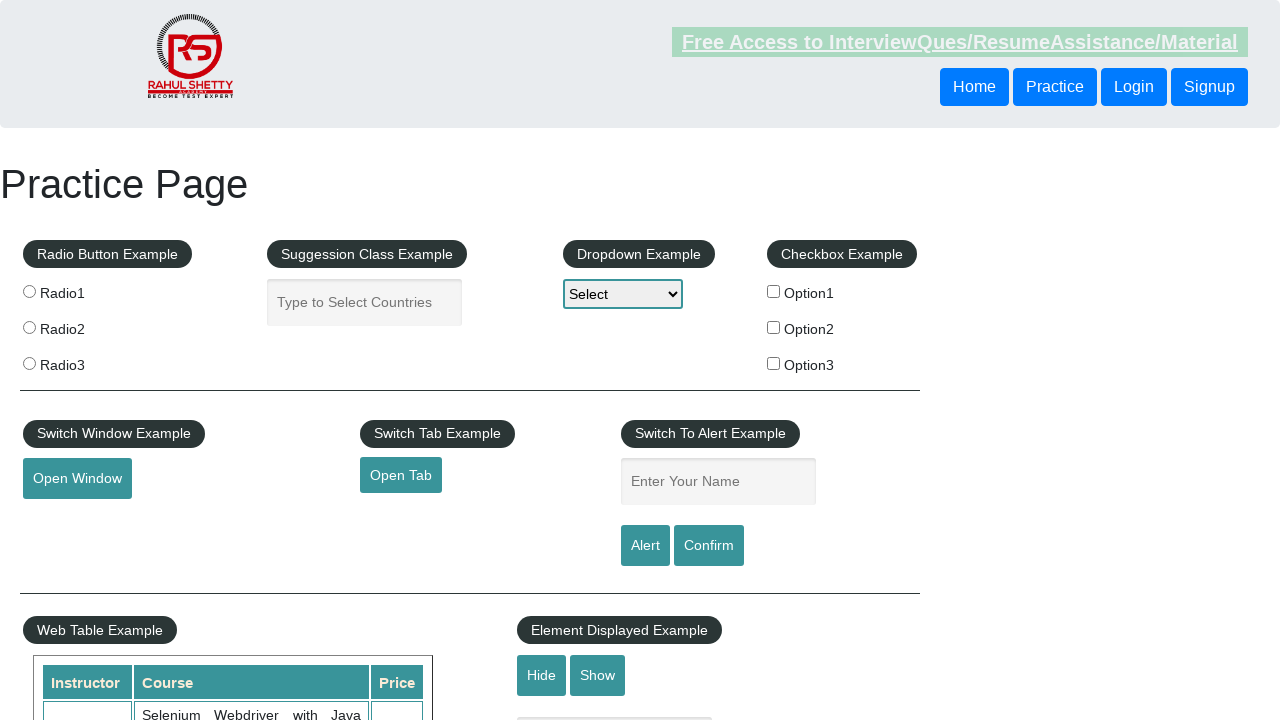

Scrolled iframe into view
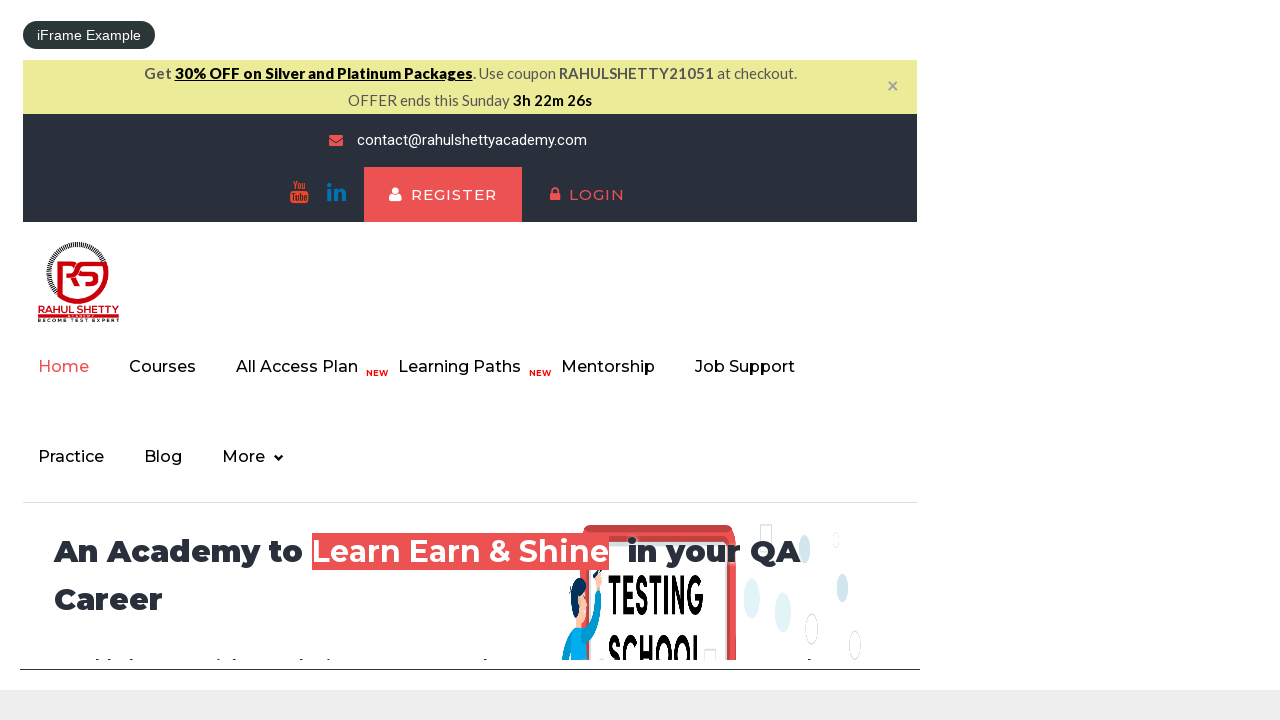

Switched to iframe context
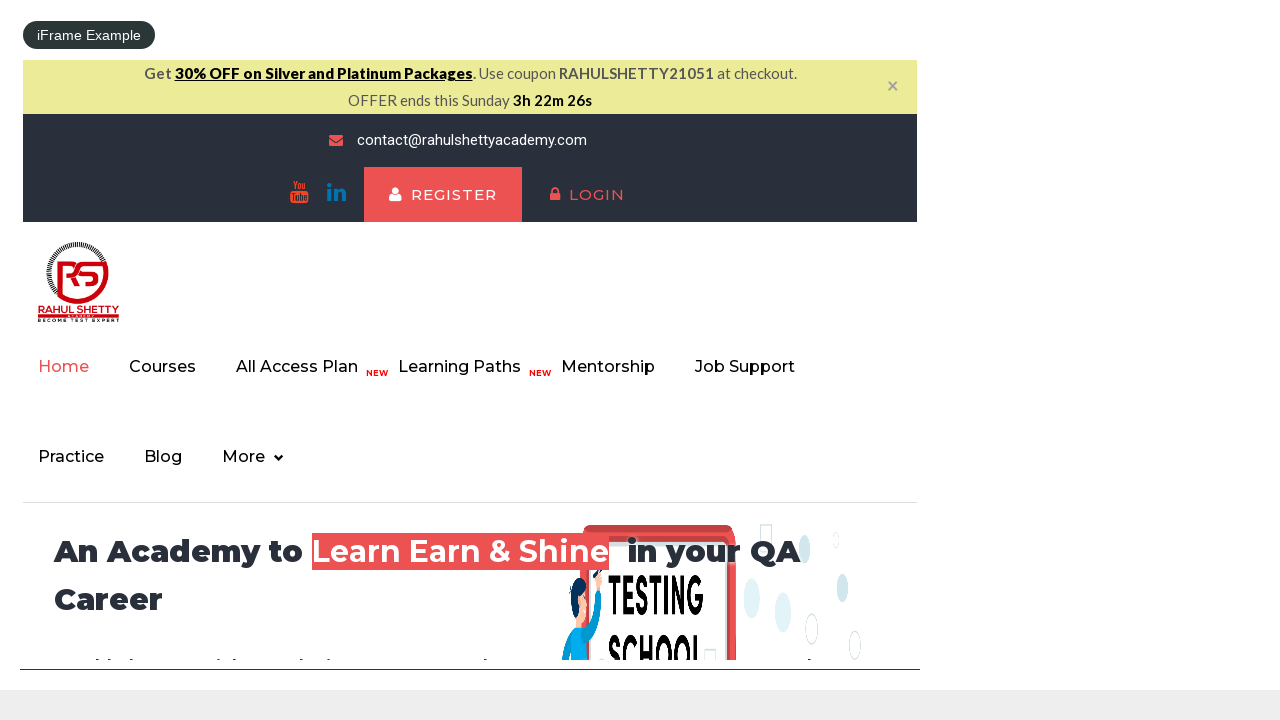

Clicked first theme button inside iframe at (443, 195) on #courses-iframe >> internal:control=enter-frame >> a.theme-btn >> nth=0
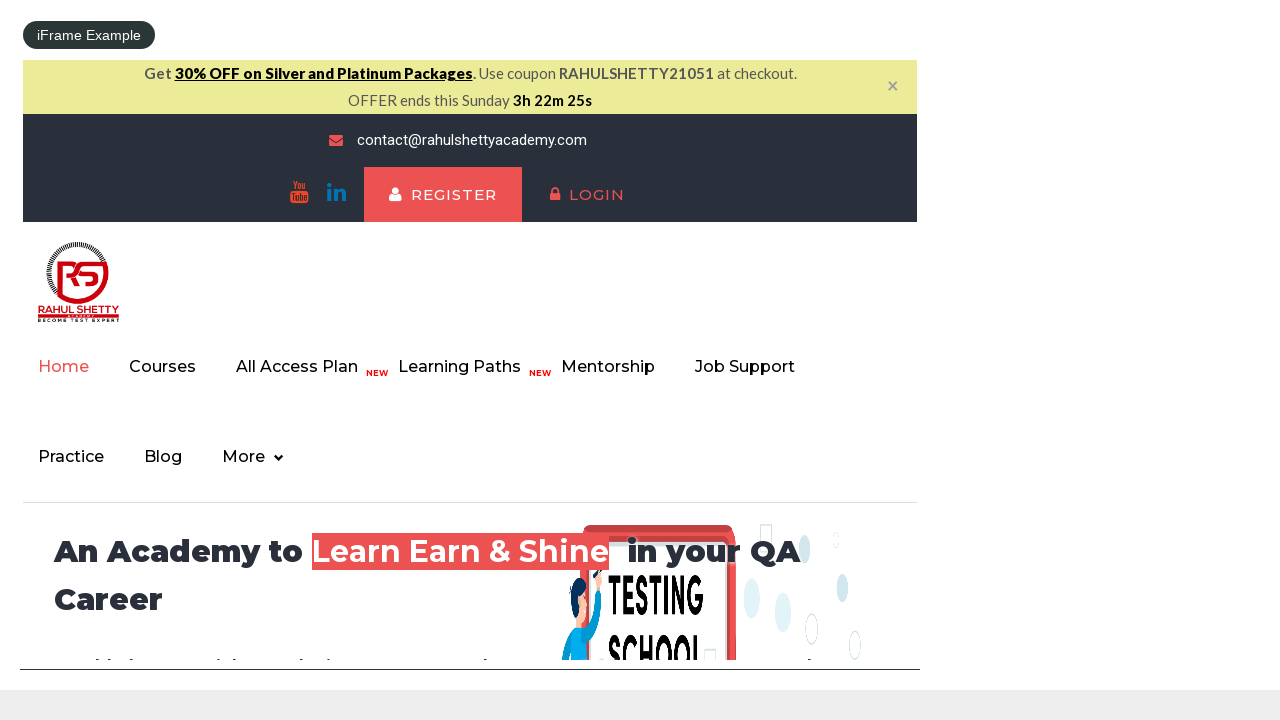

Waited 2 seconds for action to complete
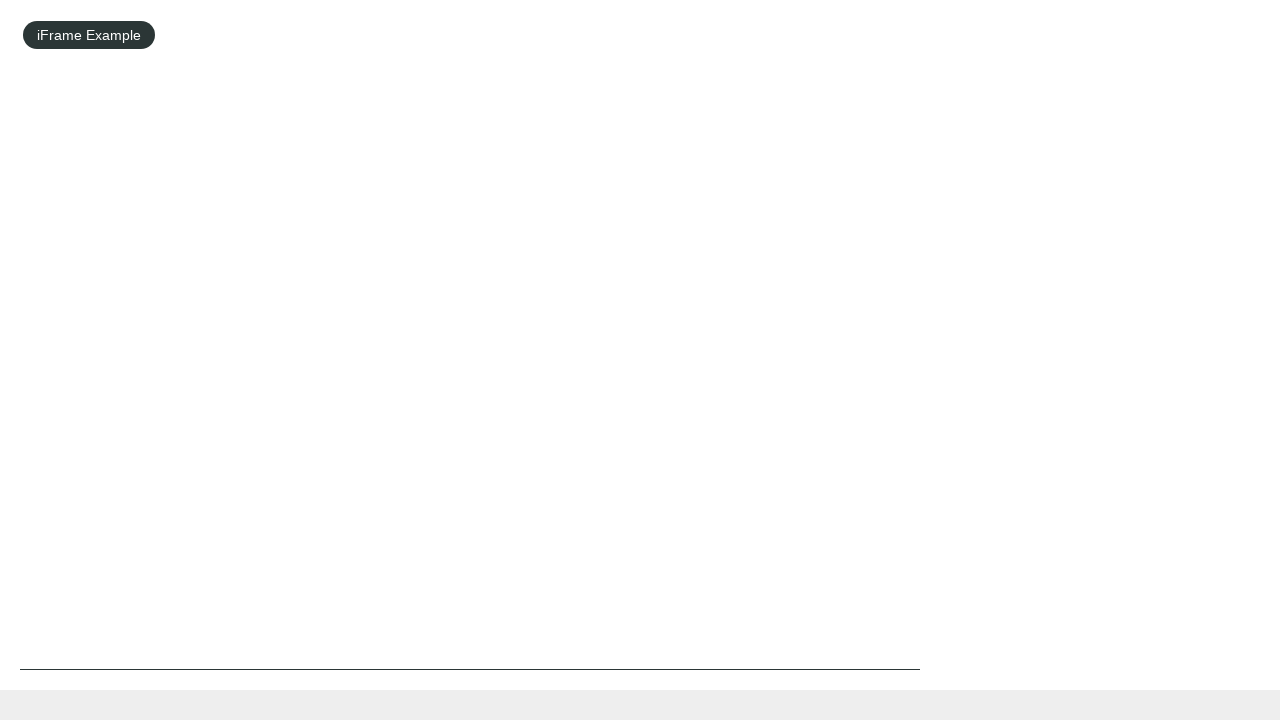

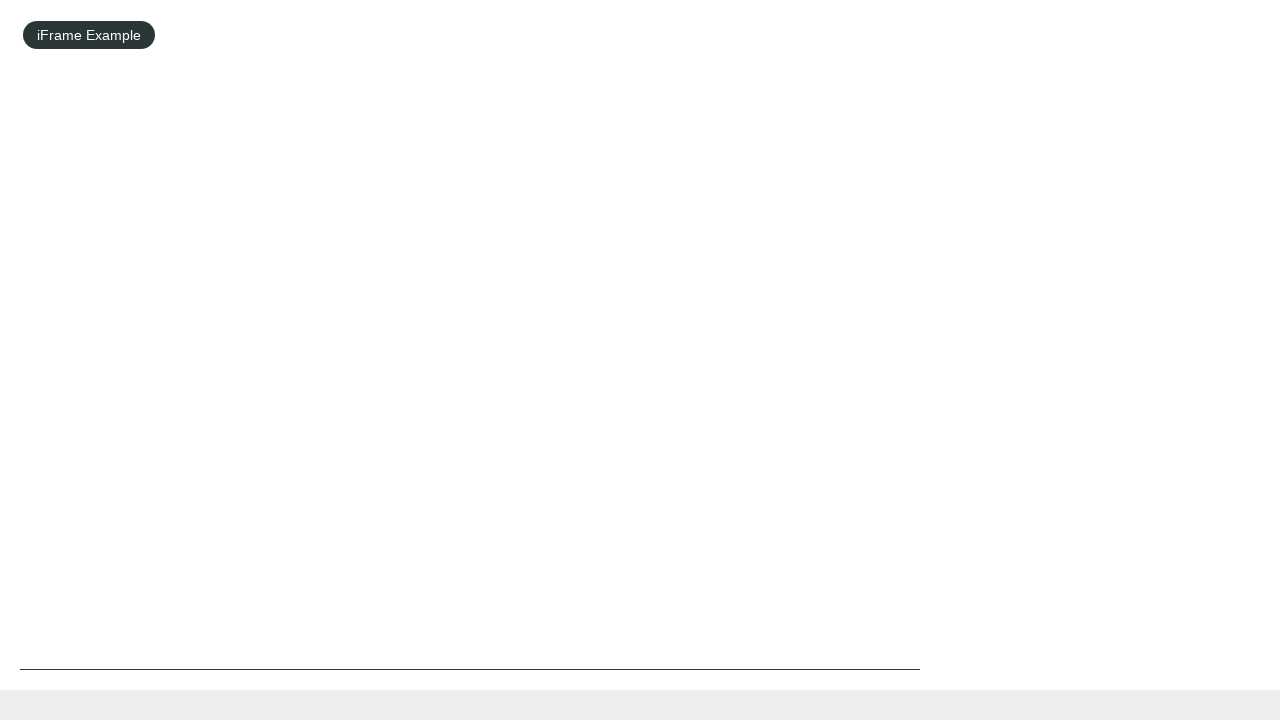